Navigates to the Datepicker documentation page and verifies the h1 heading displays correctly

Starting URL: https://flowbite-svelte.com/docs/components/datepicker

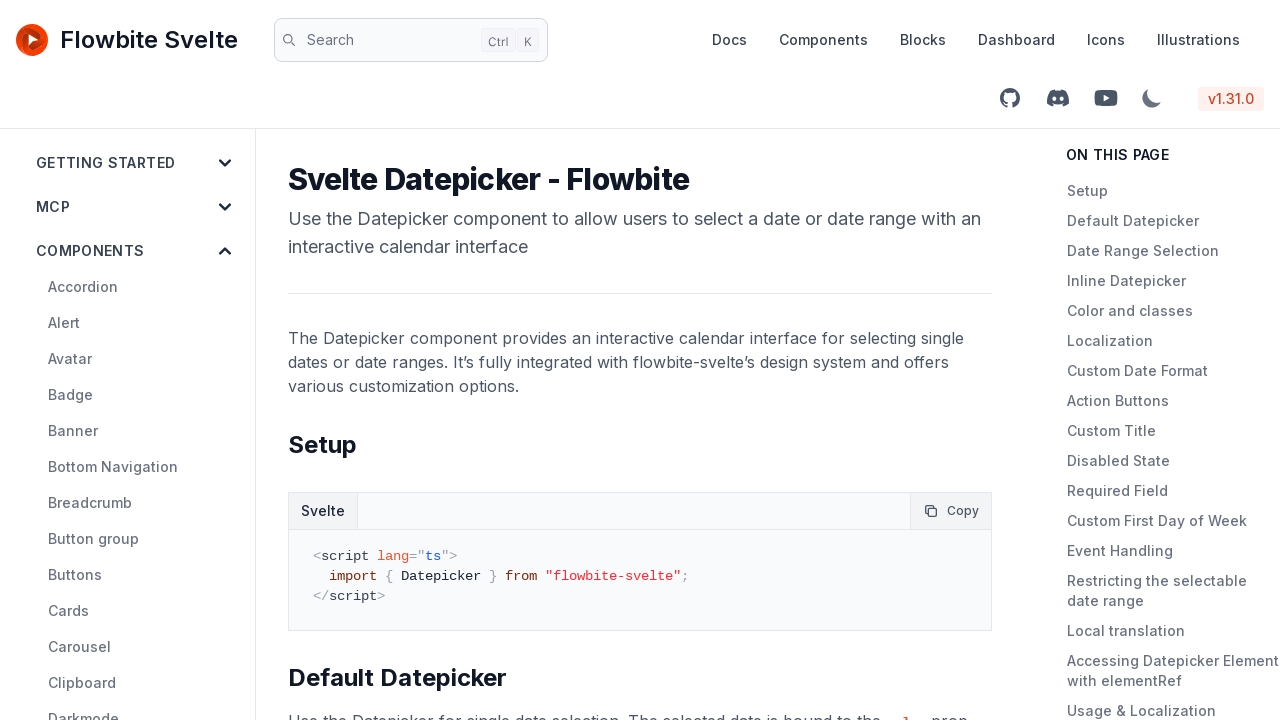

Navigated to Datepicker documentation page
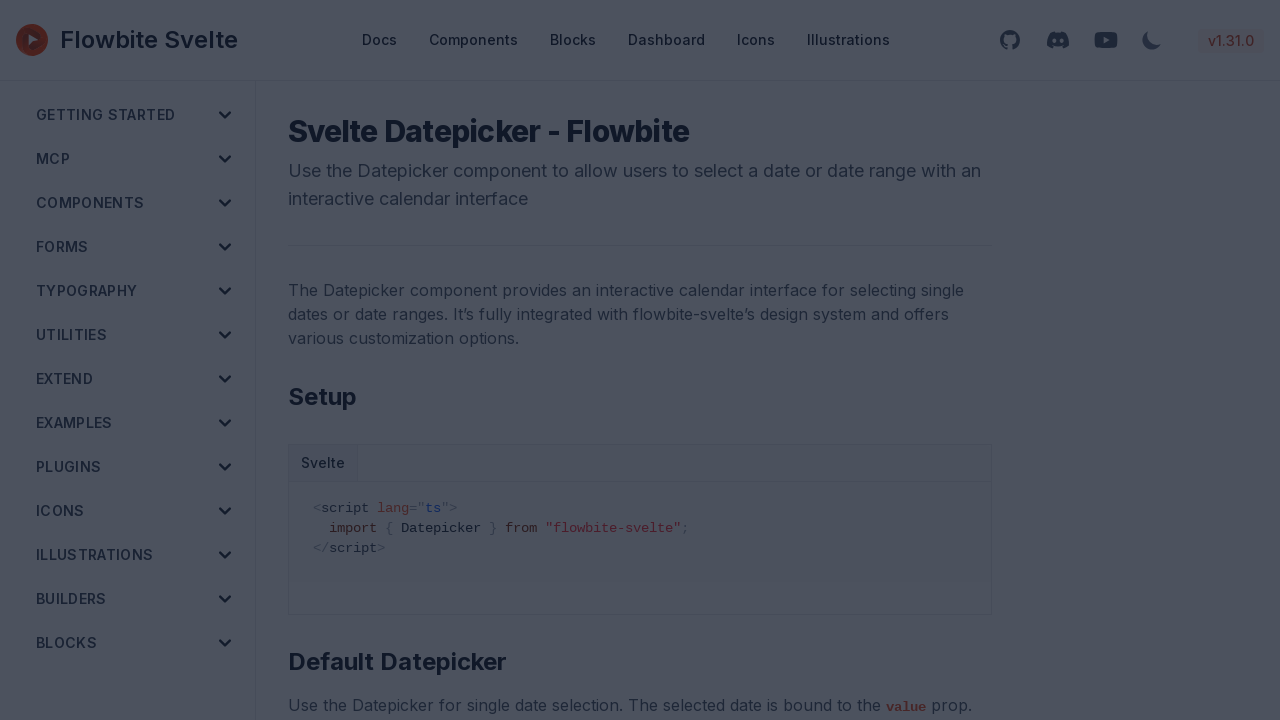

h1 heading element is present on the page
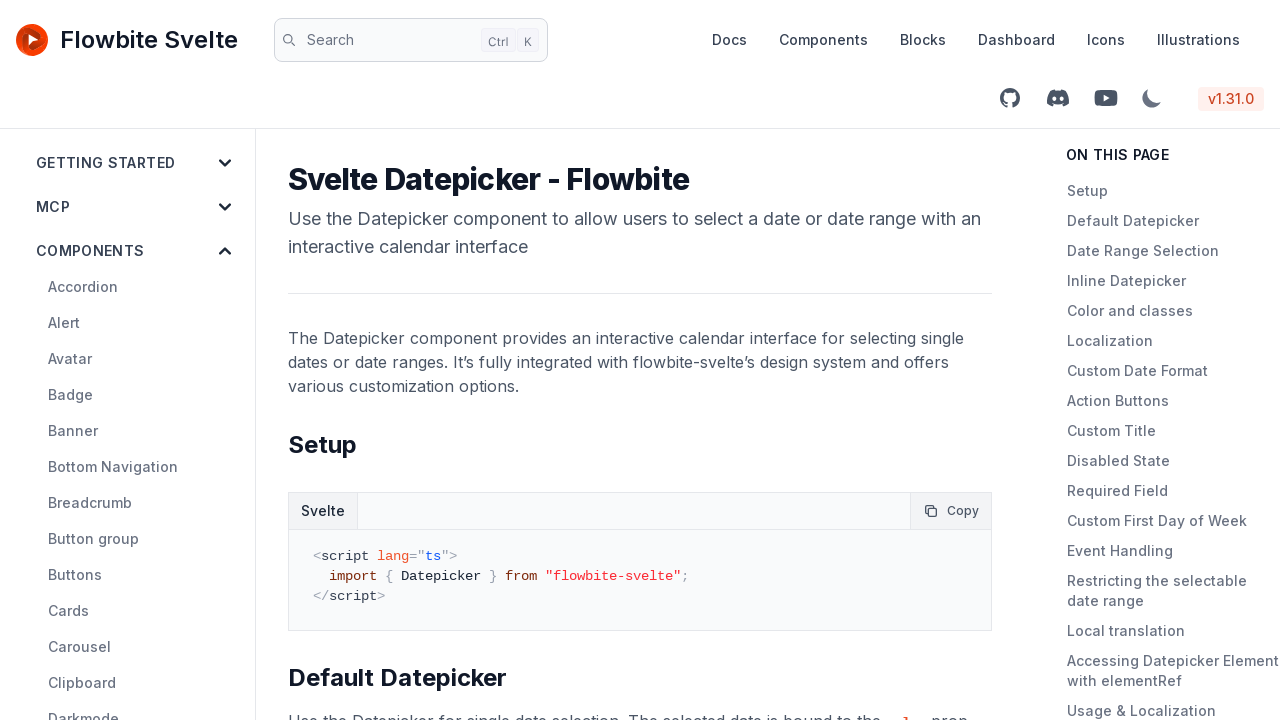

Retrieved h1 text content: 'Svelte Datepicker - Flowbite'
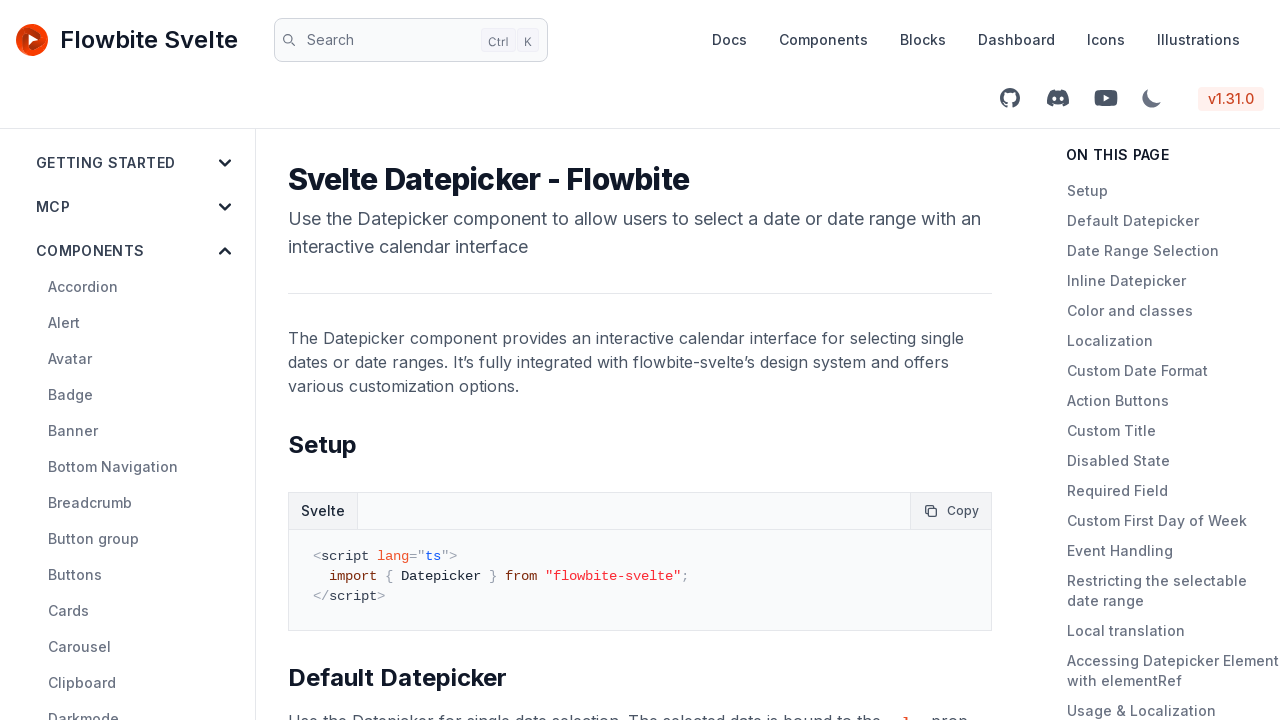

Verified h1 heading displays correct content
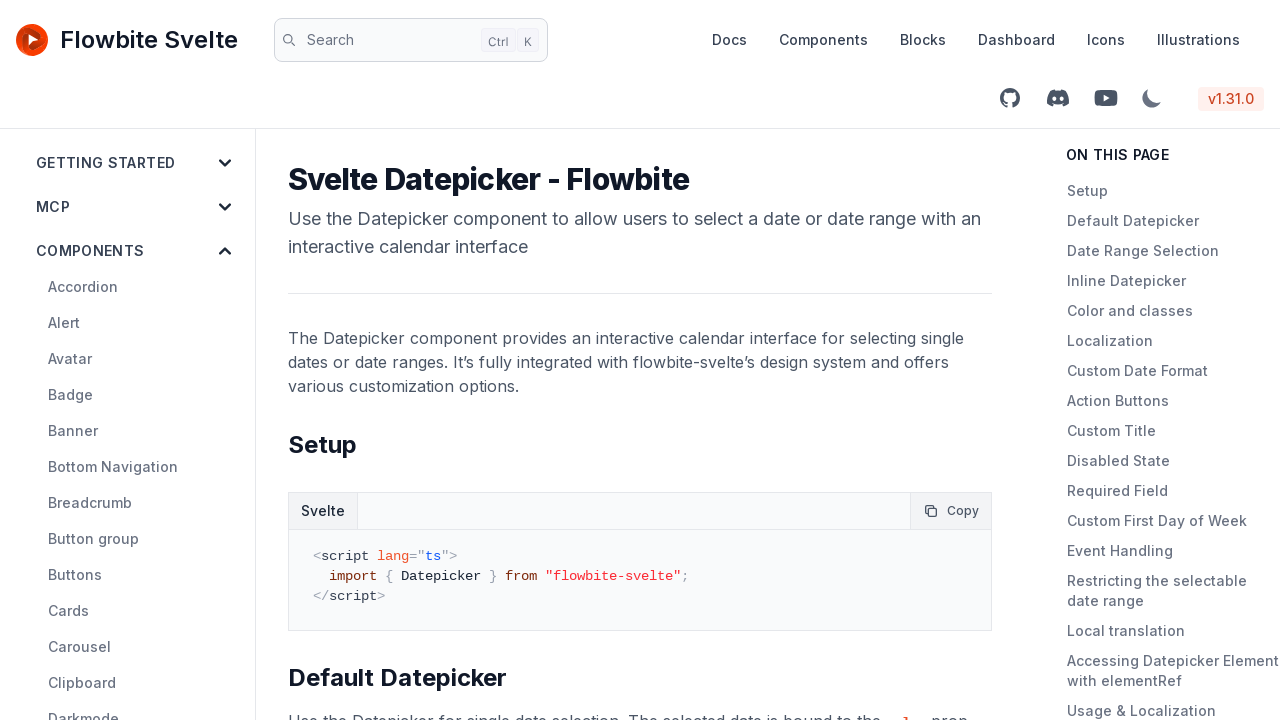

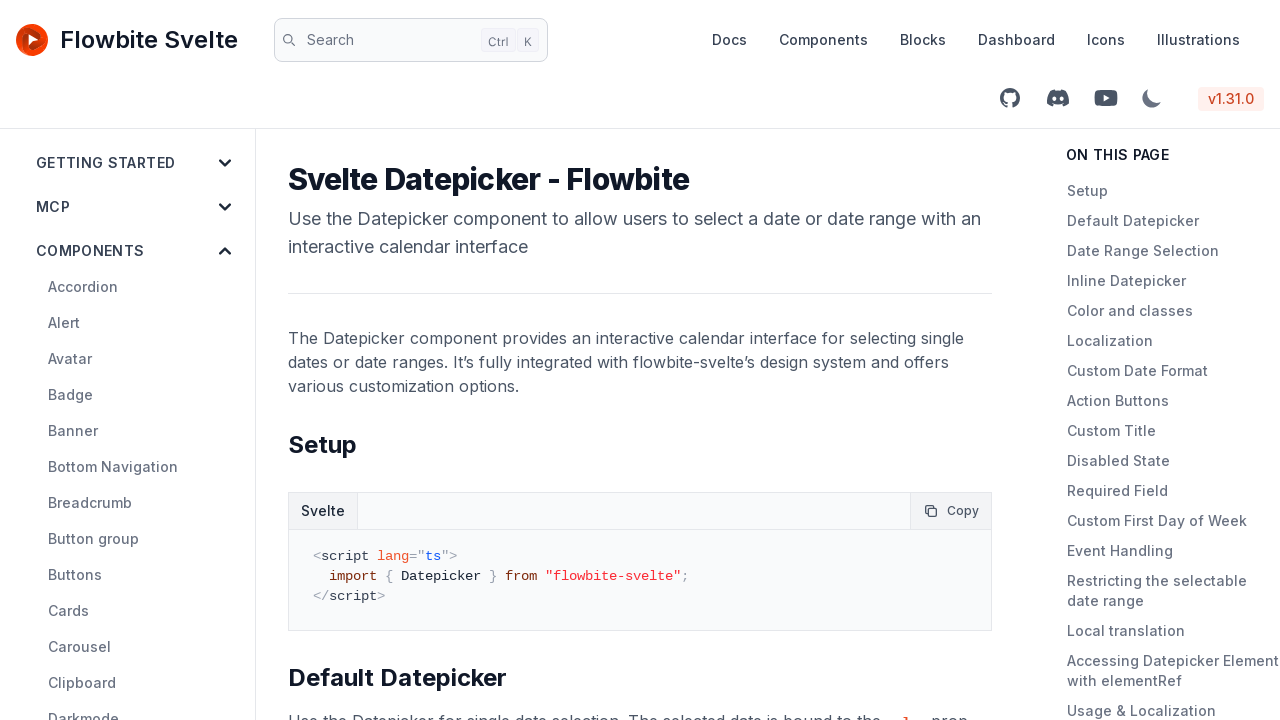